Tests drag and drop functionality on the jQuery UI droppable demo page by dragging an element and dropping it onto a target area

Starting URL: http://jqueryui.com/droppable/

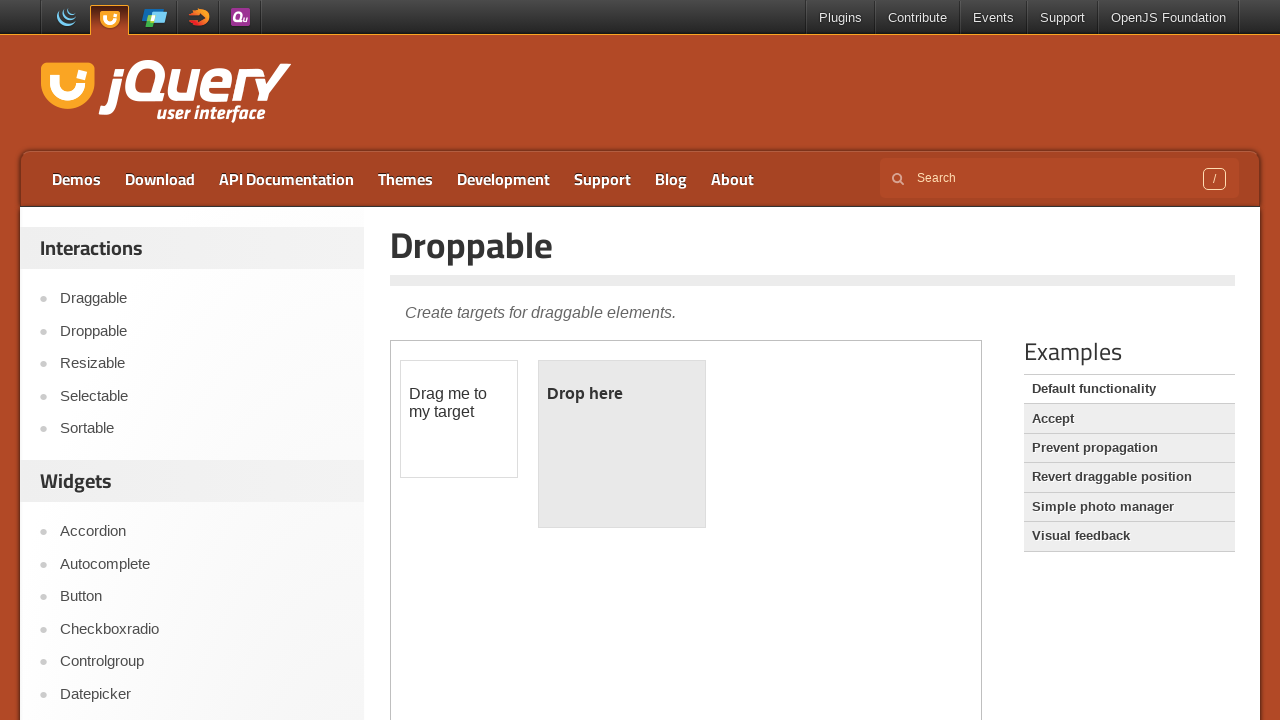

Navigated to jQuery UI droppable demo page
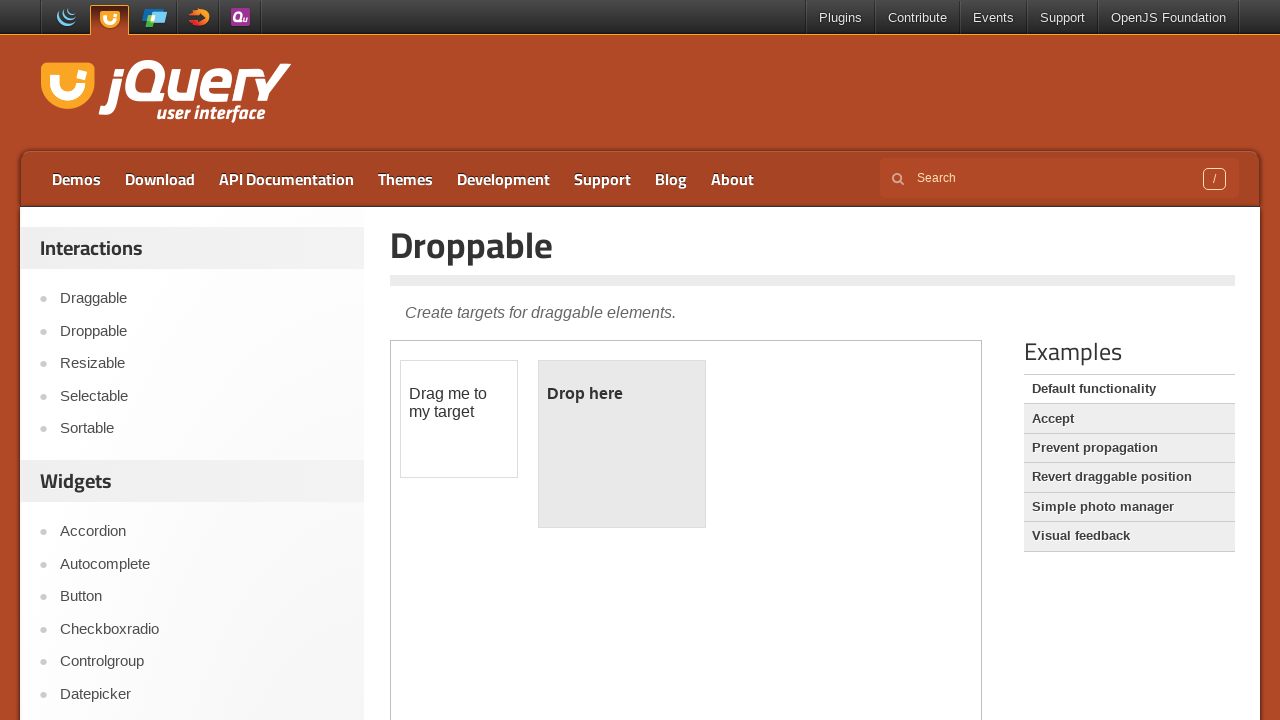

Located iframe containing drag and drop demo
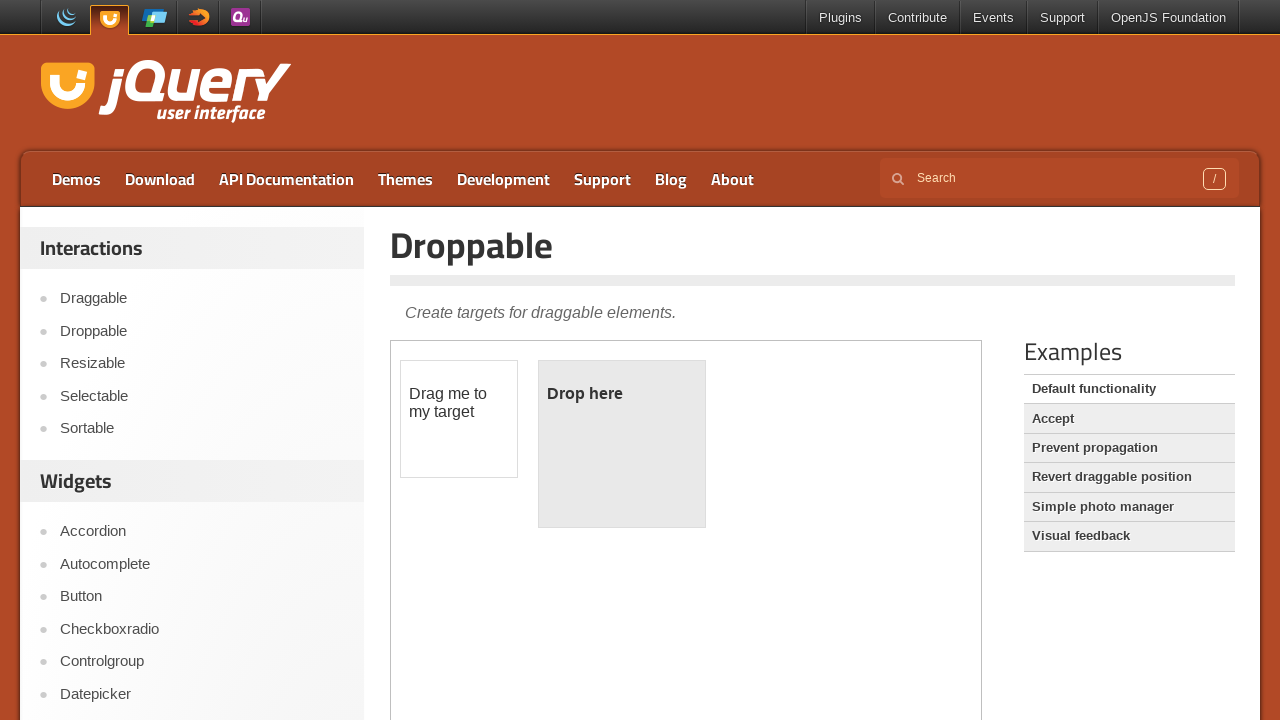

Located draggable element
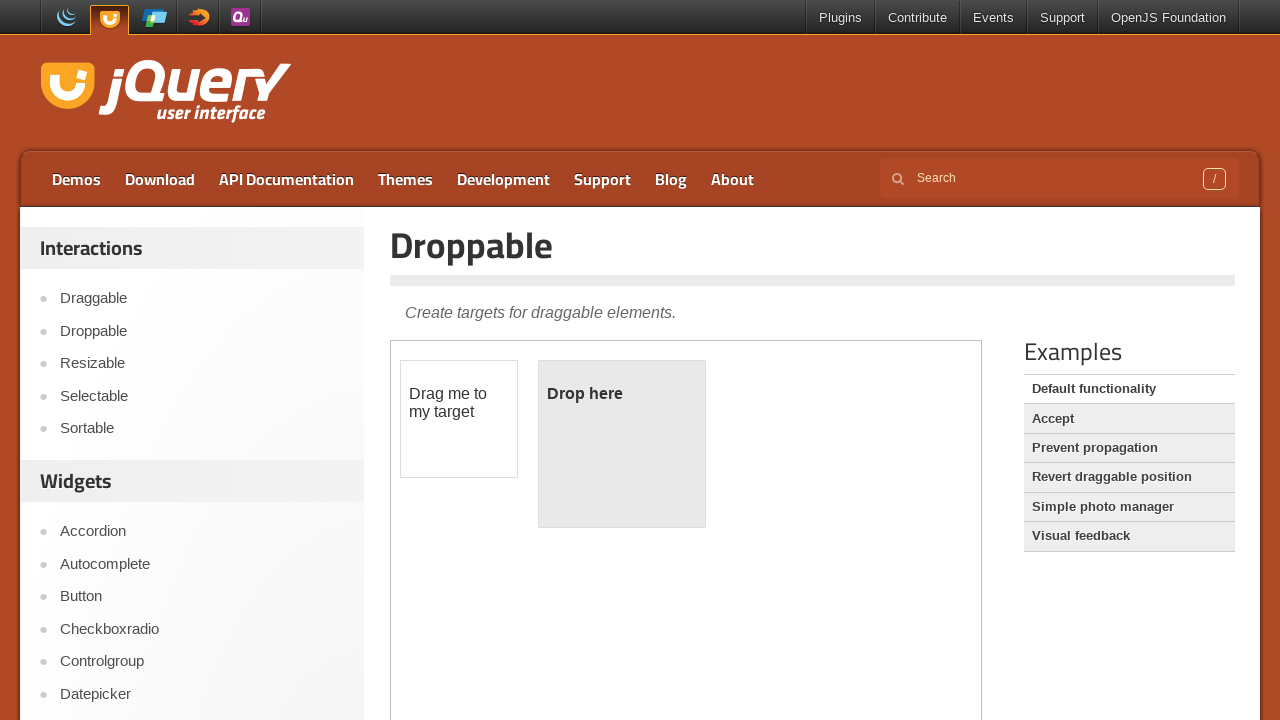

Located droppable target element
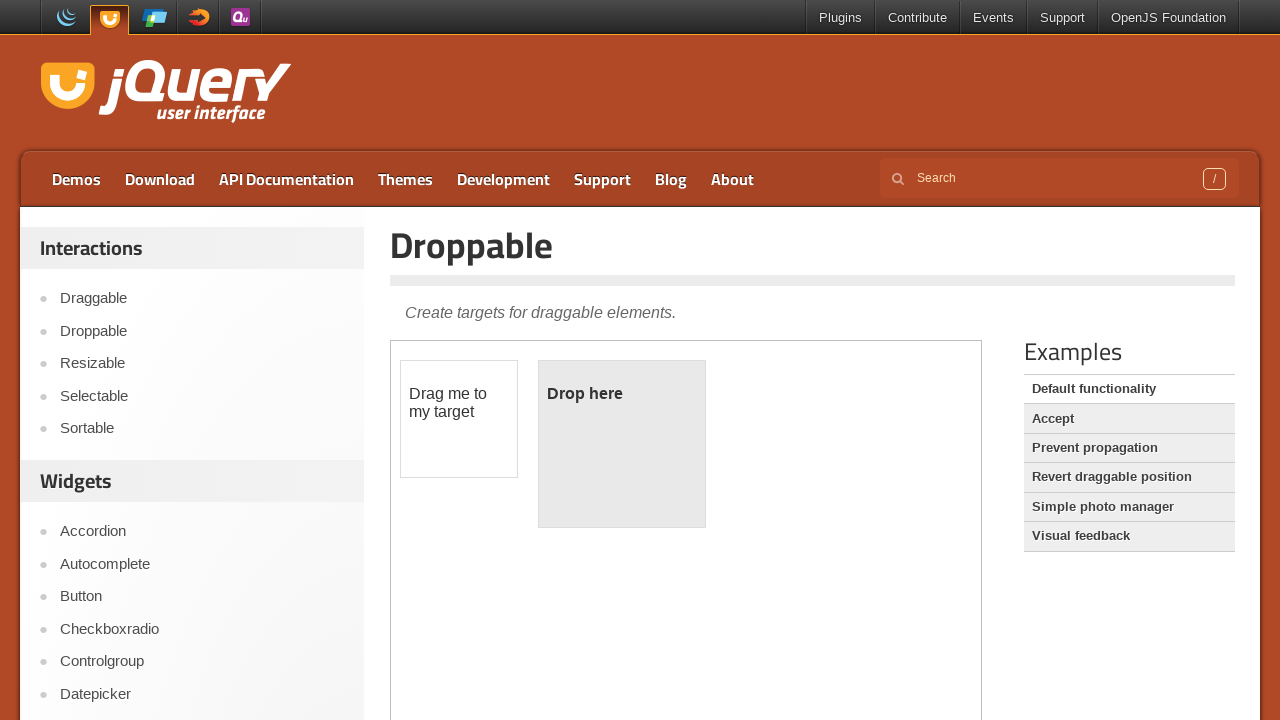

Dragged element onto droppable target at (622, 444)
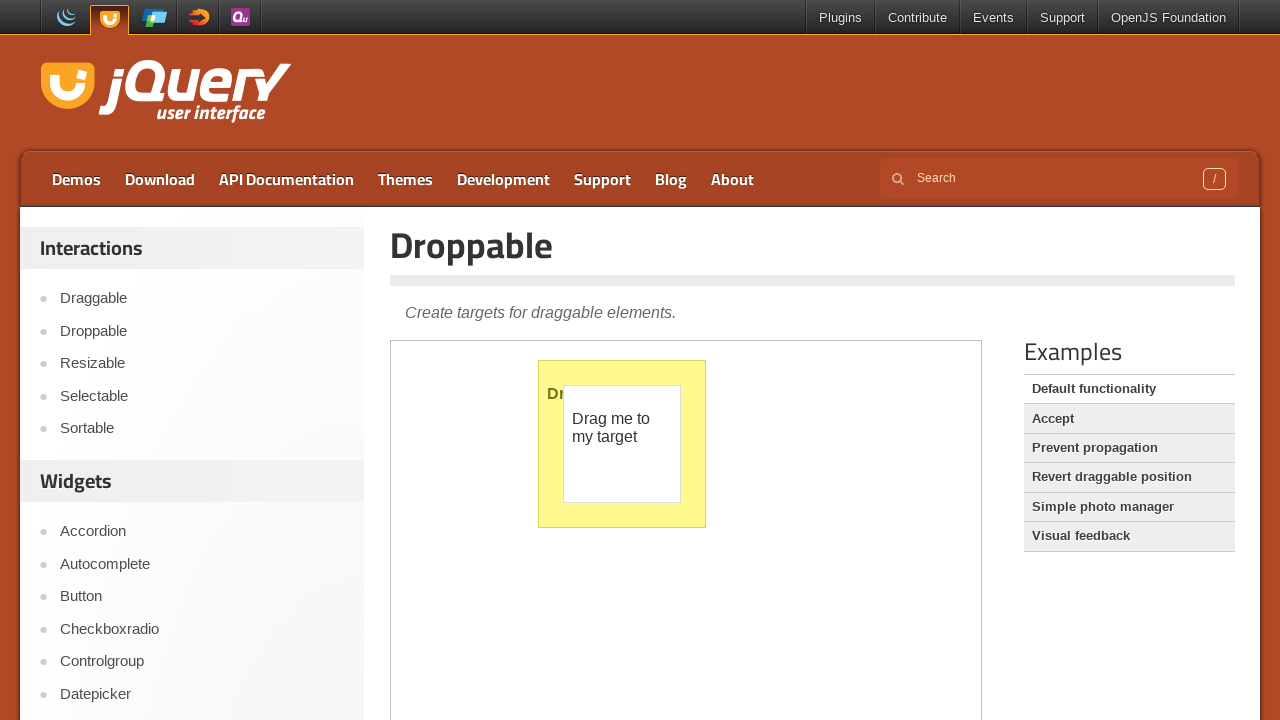

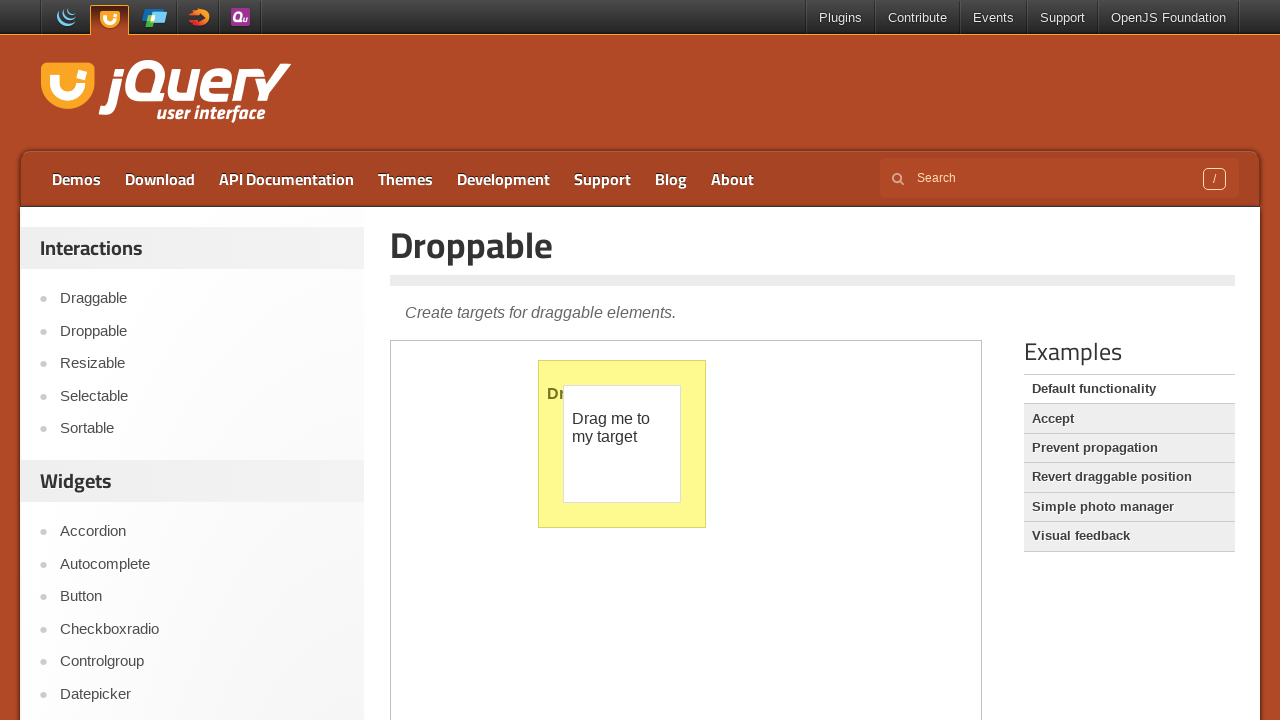